Tests link counting and multi-window handling by counting links in different sections of the page, opening multiple links in new tabs, and switching between windows to verify page titles

Starting URL: https://www.rahulshettyacademy.com/AutomationPractice/

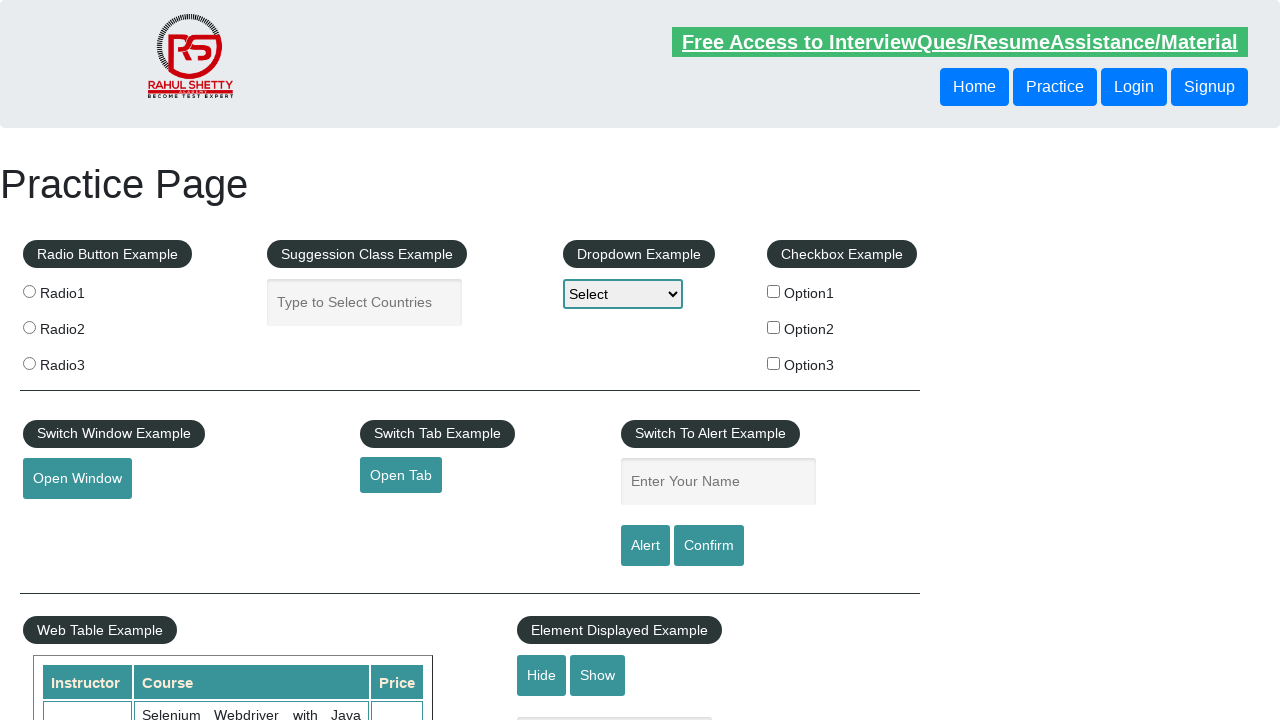

Located all links on page - total count: 27
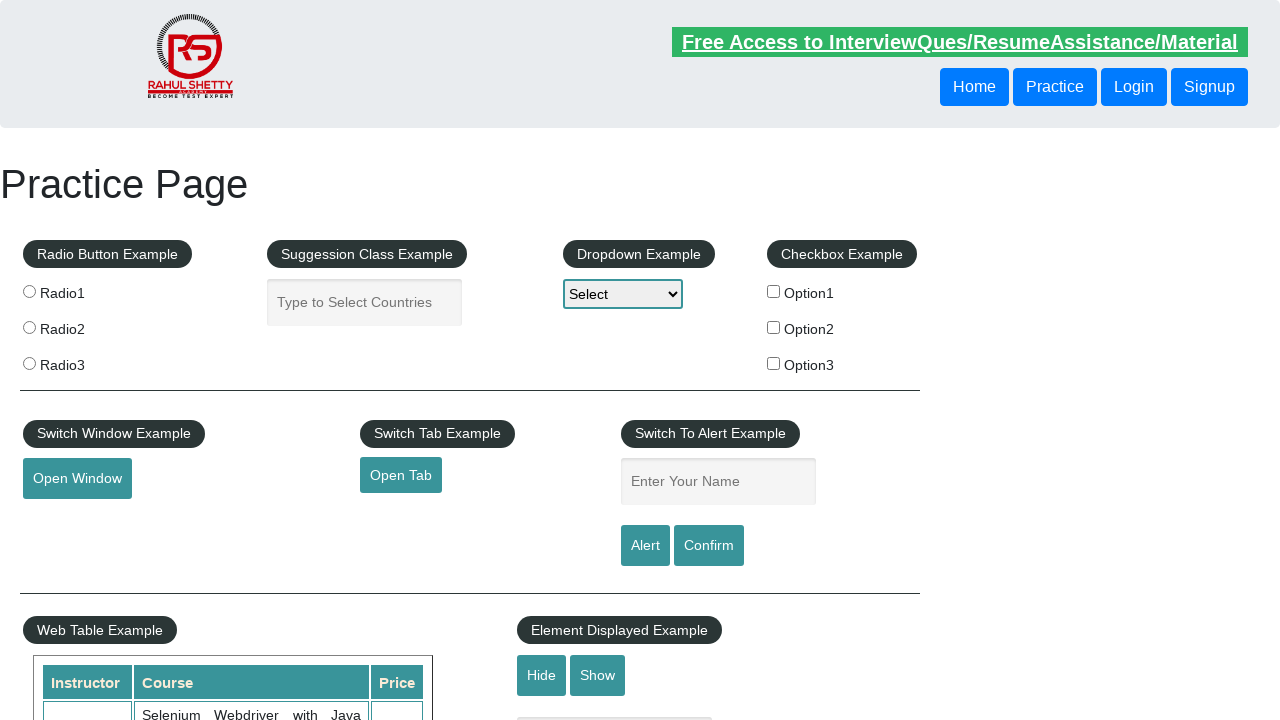

Located footer section (#gf-BIG)
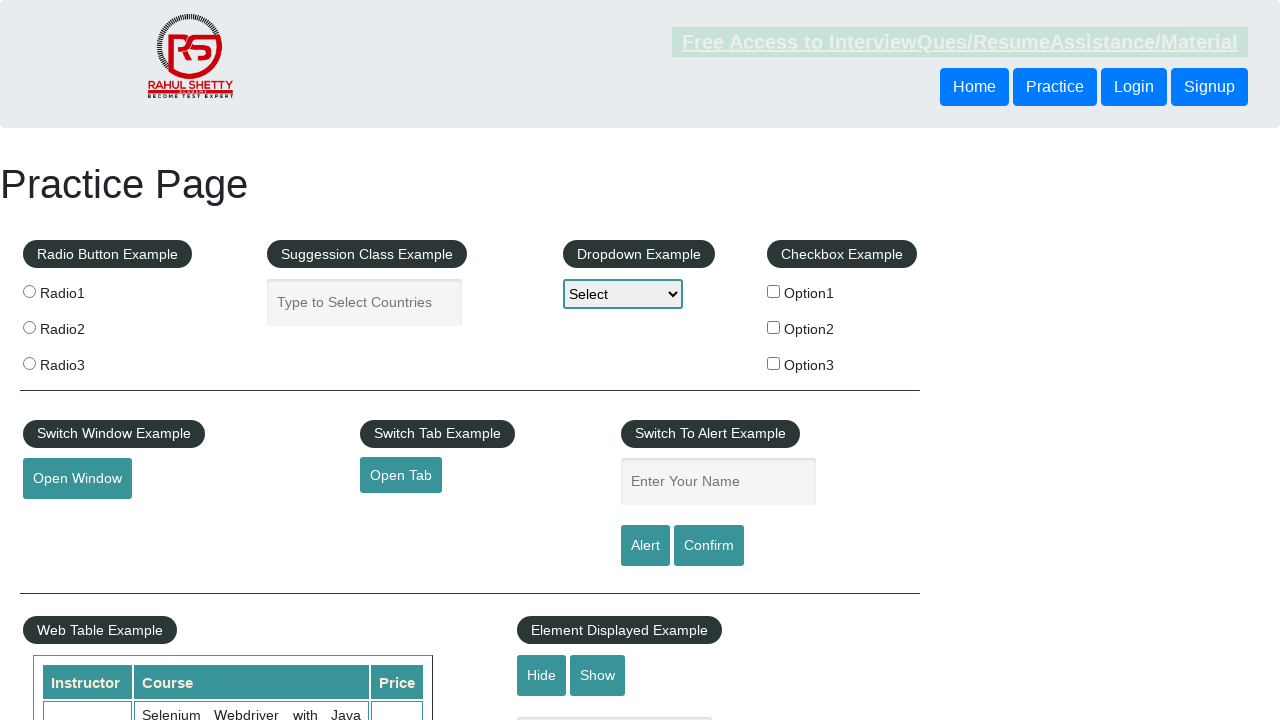

Located all links in footer section - total count: 20
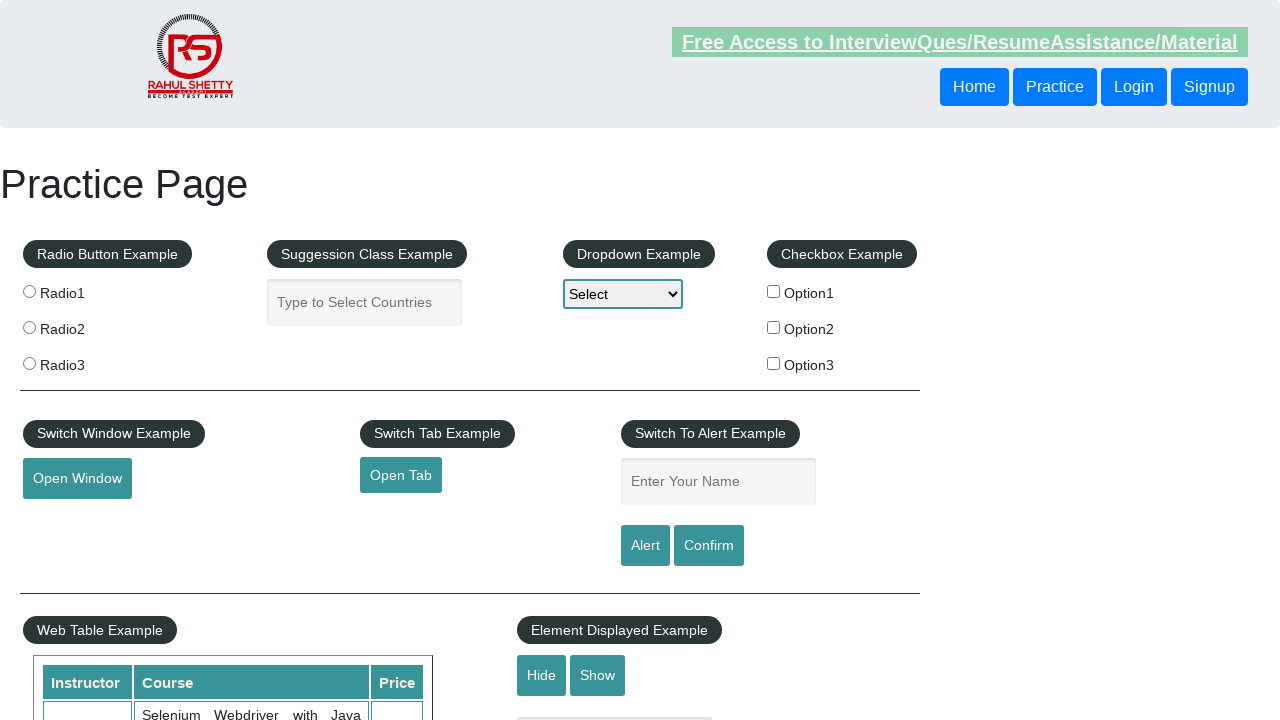

Located all links in first column of table - total count: 4
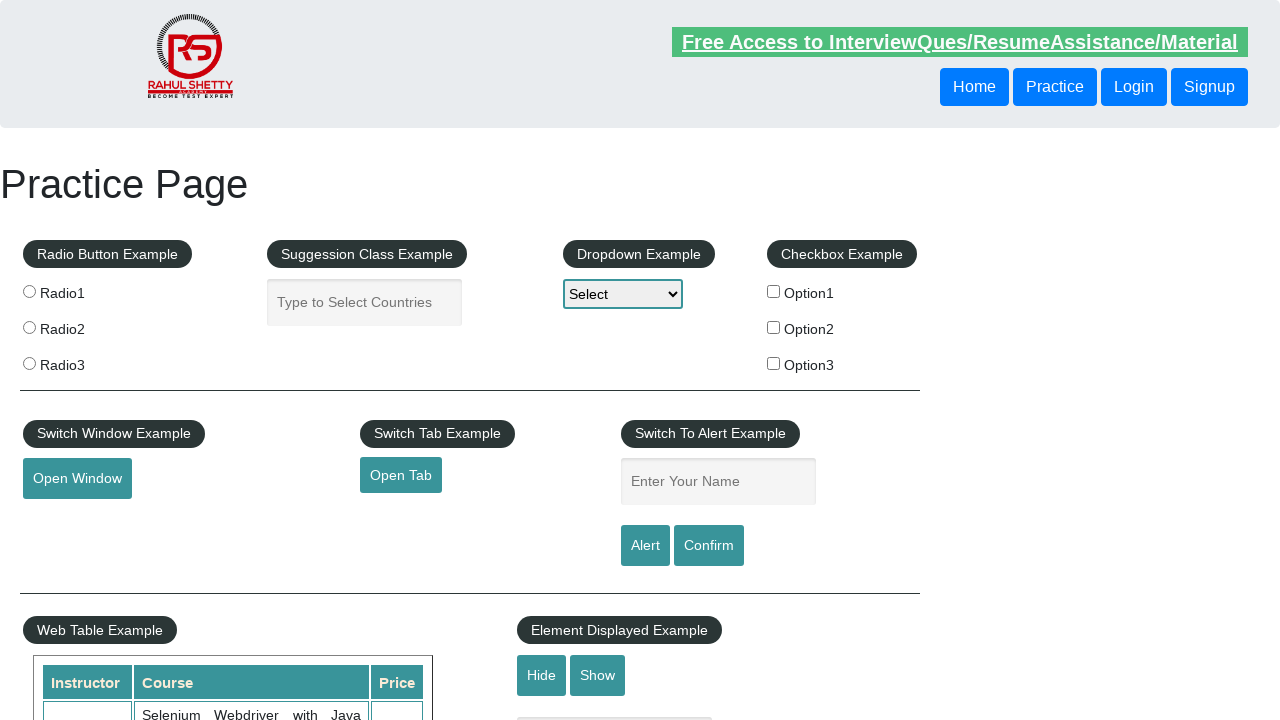

Opened a column link in new tab using Ctrl+click at (68, 520) on xpath=//tr/td[1]/ul/li/a >> nth=0
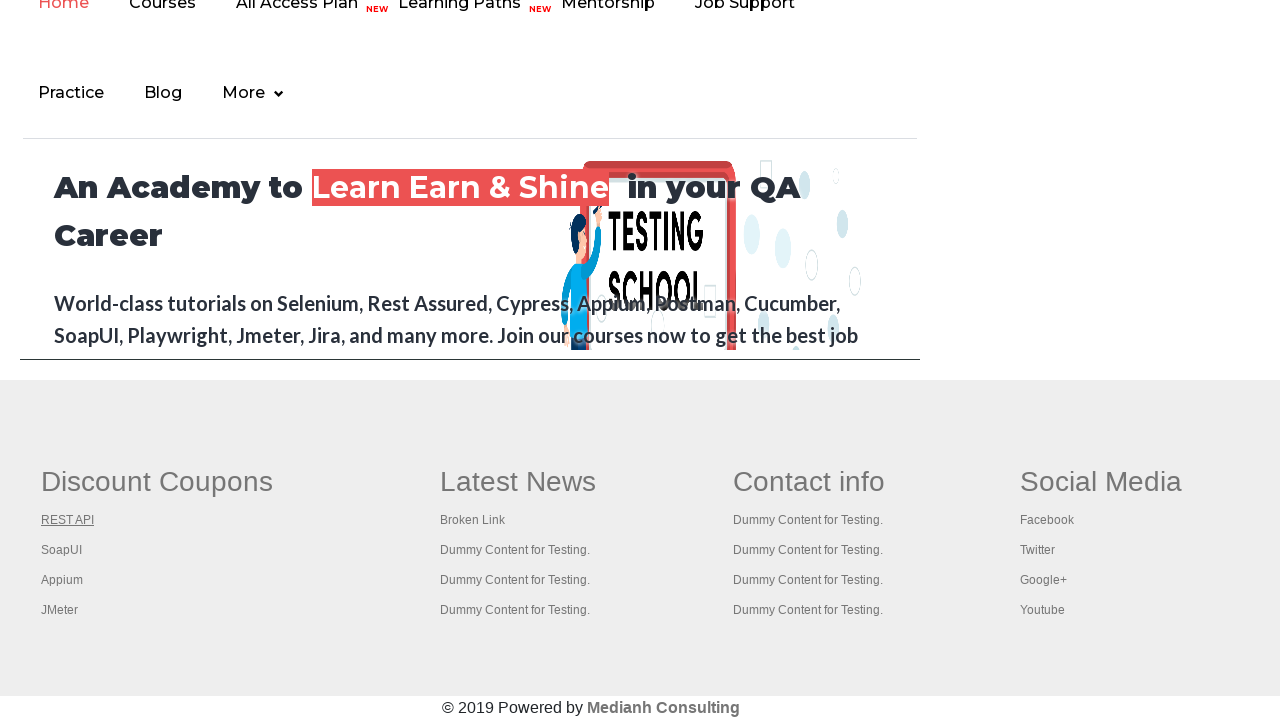

Opened a column link in new tab using Ctrl+click at (62, 550) on xpath=//tr/td[1]/ul/li/a >> nth=1
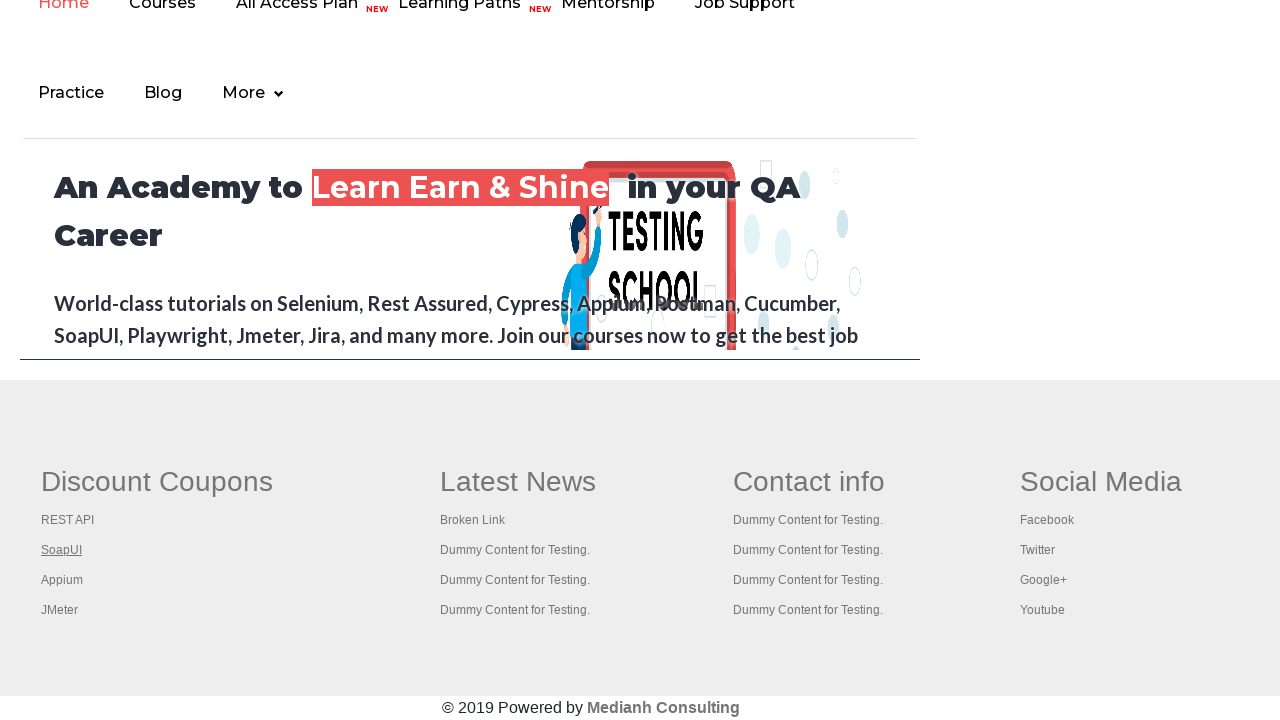

Opened a column link in new tab using Ctrl+click at (62, 580) on xpath=//tr/td[1]/ul/li/a >> nth=2
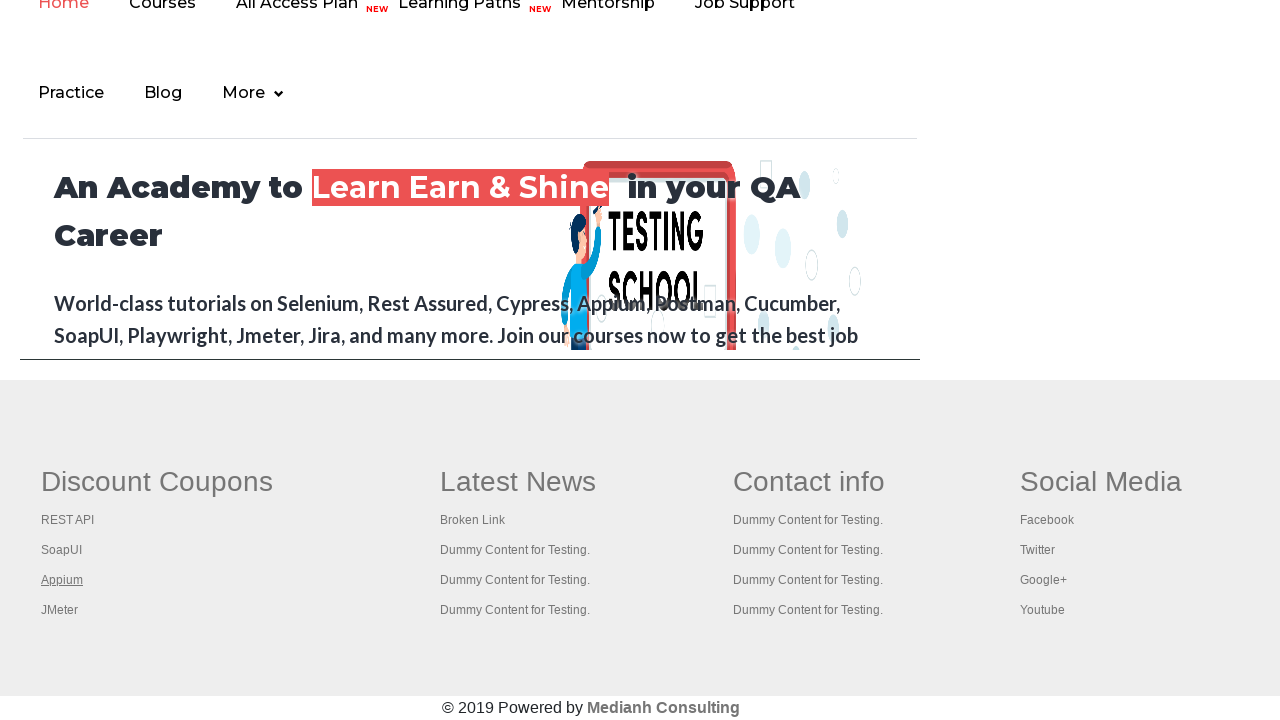

Opened a column link in new tab using Ctrl+click at (60, 610) on xpath=//tr/td[1]/ul/li/a >> nth=3
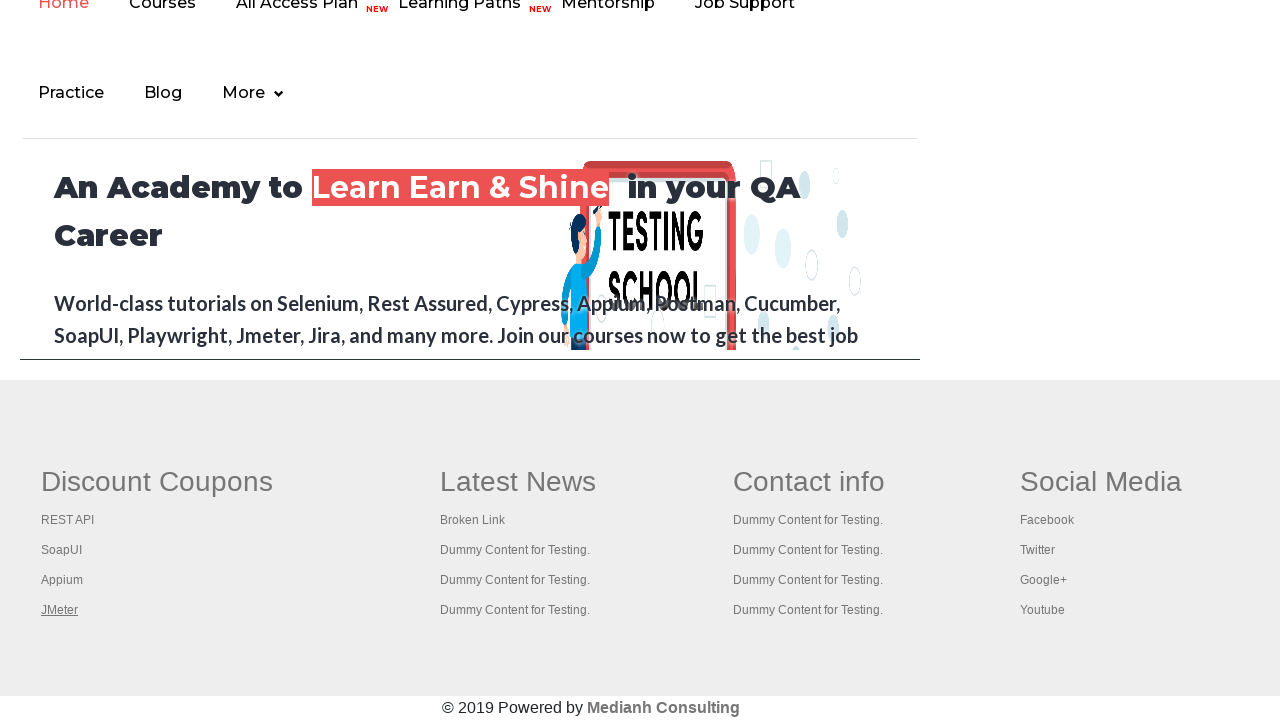

Retrieved all open pages from context - total pages: 5
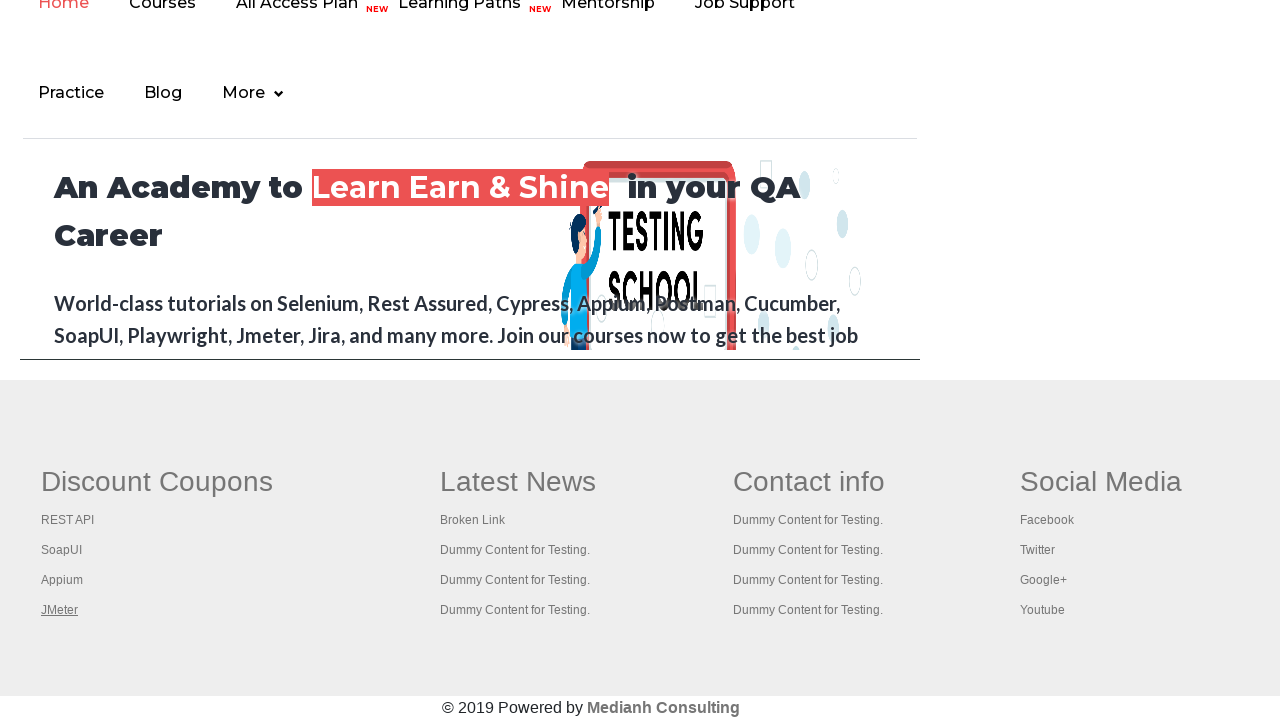

Brought page to front with title: 'Practice Page'
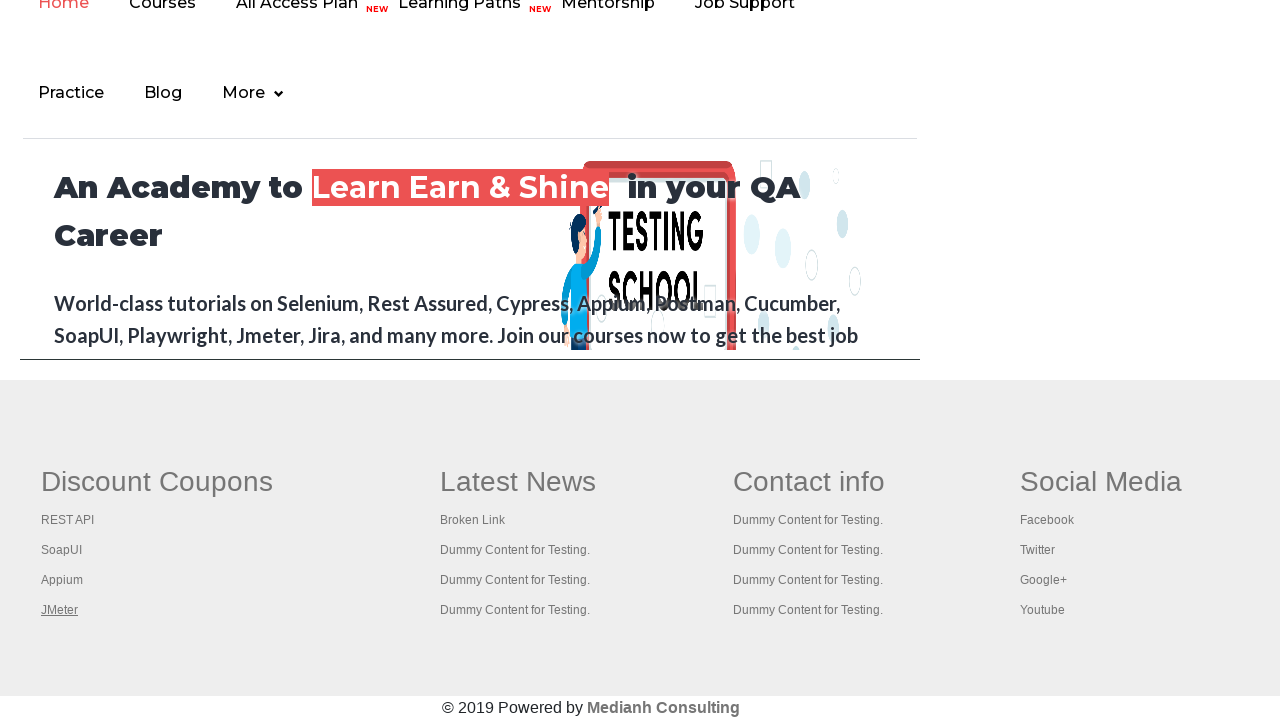

Brought page to front with title: 'REST API Tutorial'
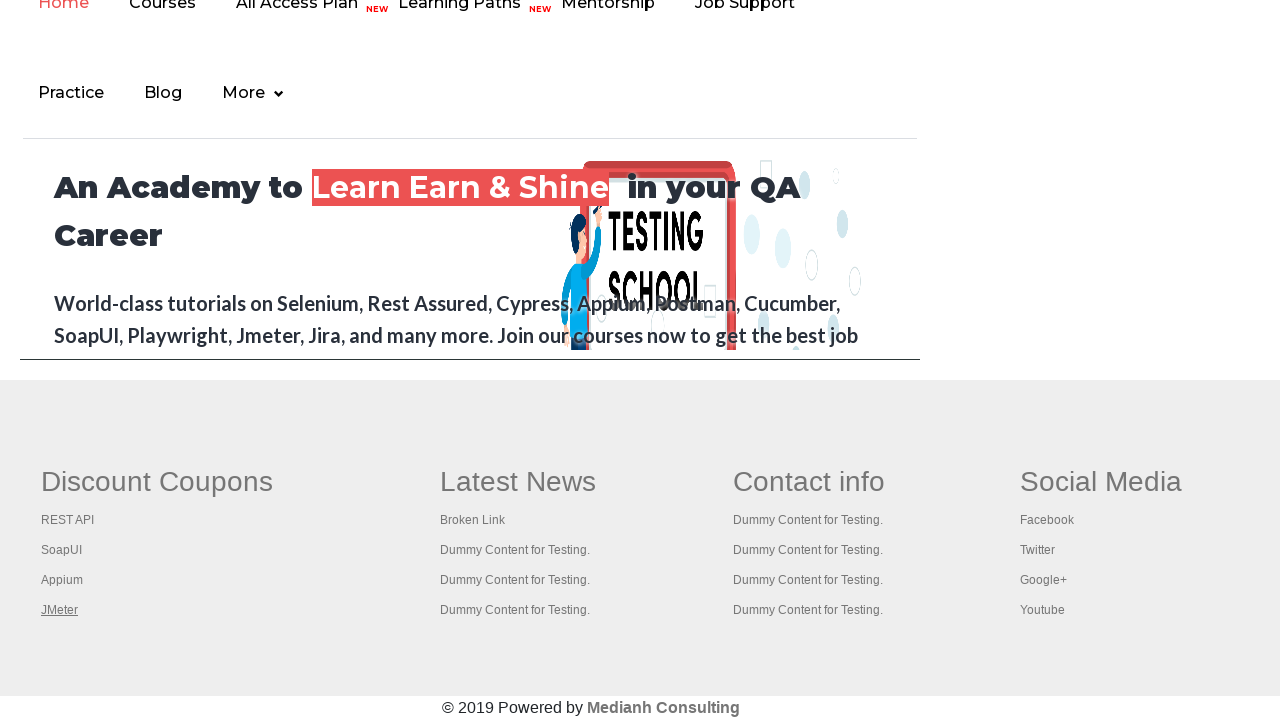

Brought page to front with title: 'The World’s Most Popular API Testing Tool | SoapUI'
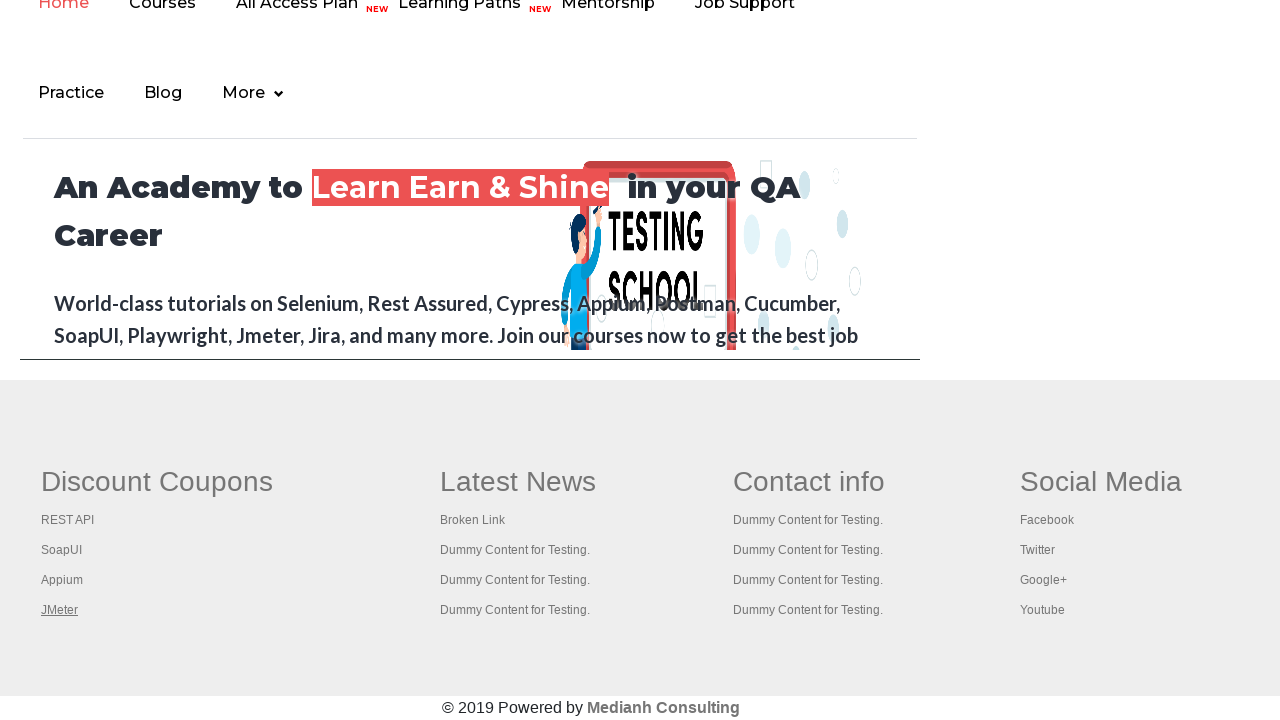

Brought page to front with title: 'Appium tutorial for Mobile Apps testing | RahulShetty Academy | Rahul'
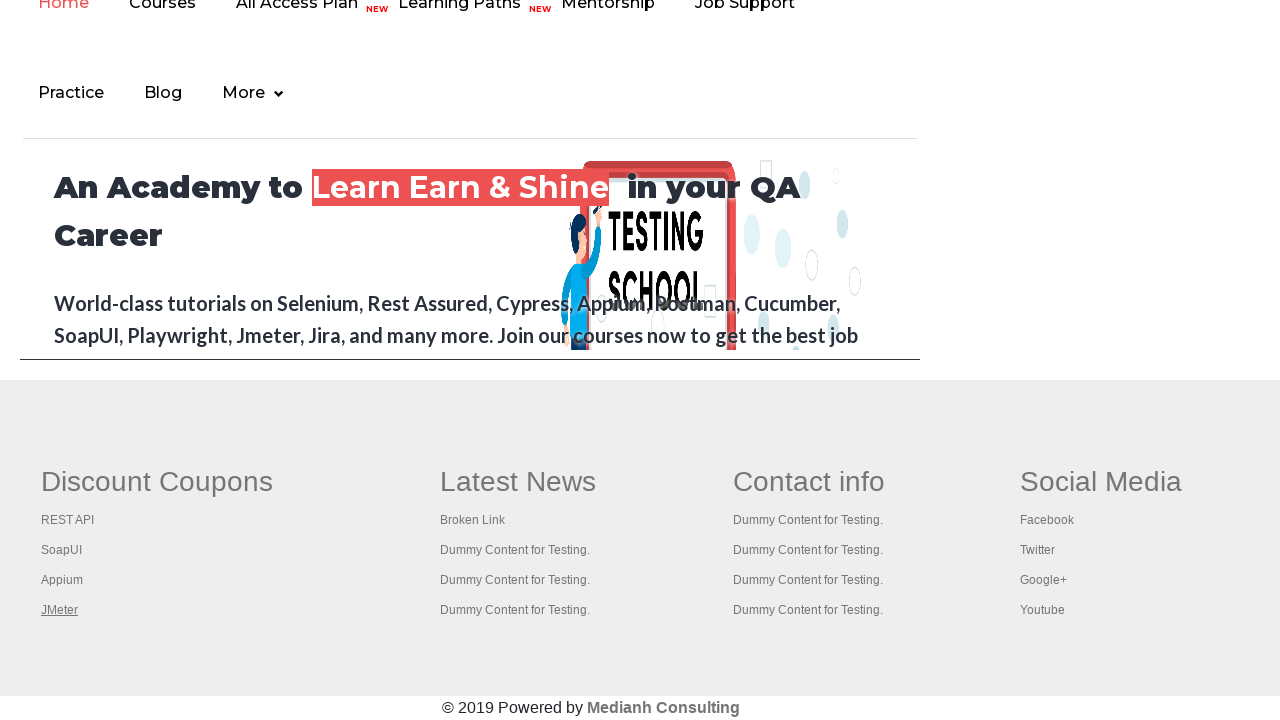

Brought page to front with title: 'Apache JMeter - Apache JMeter™'
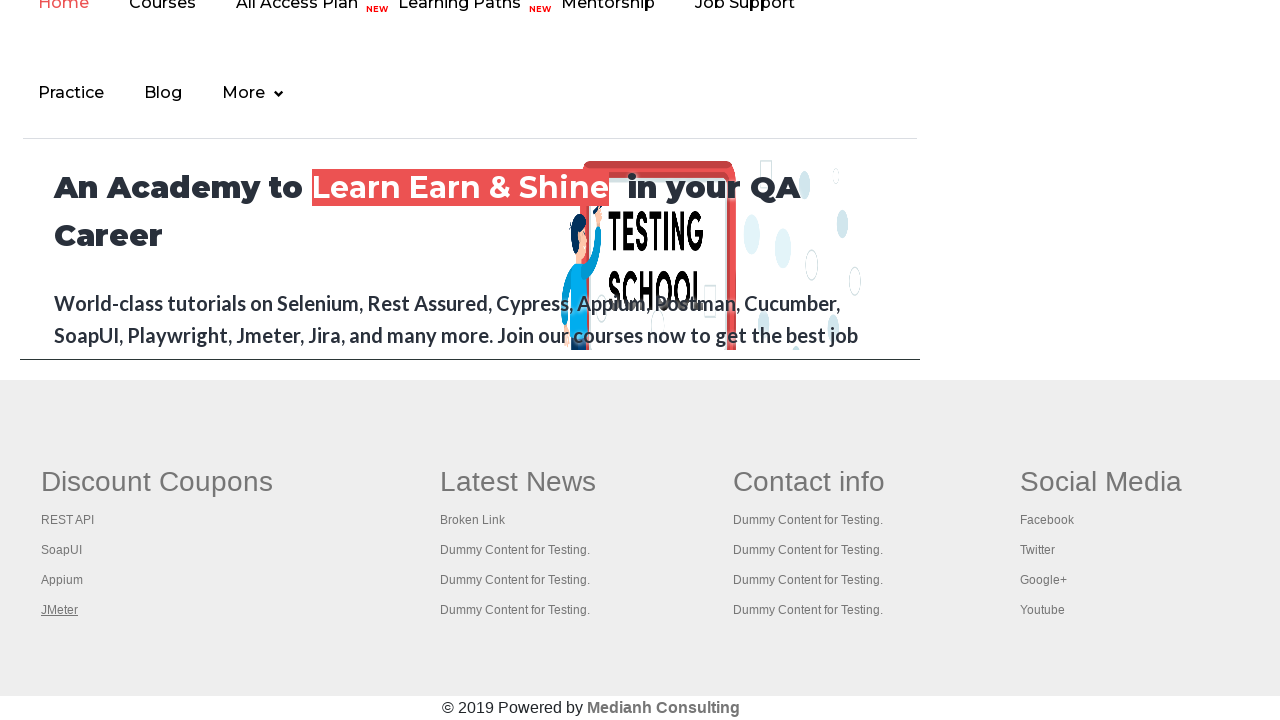

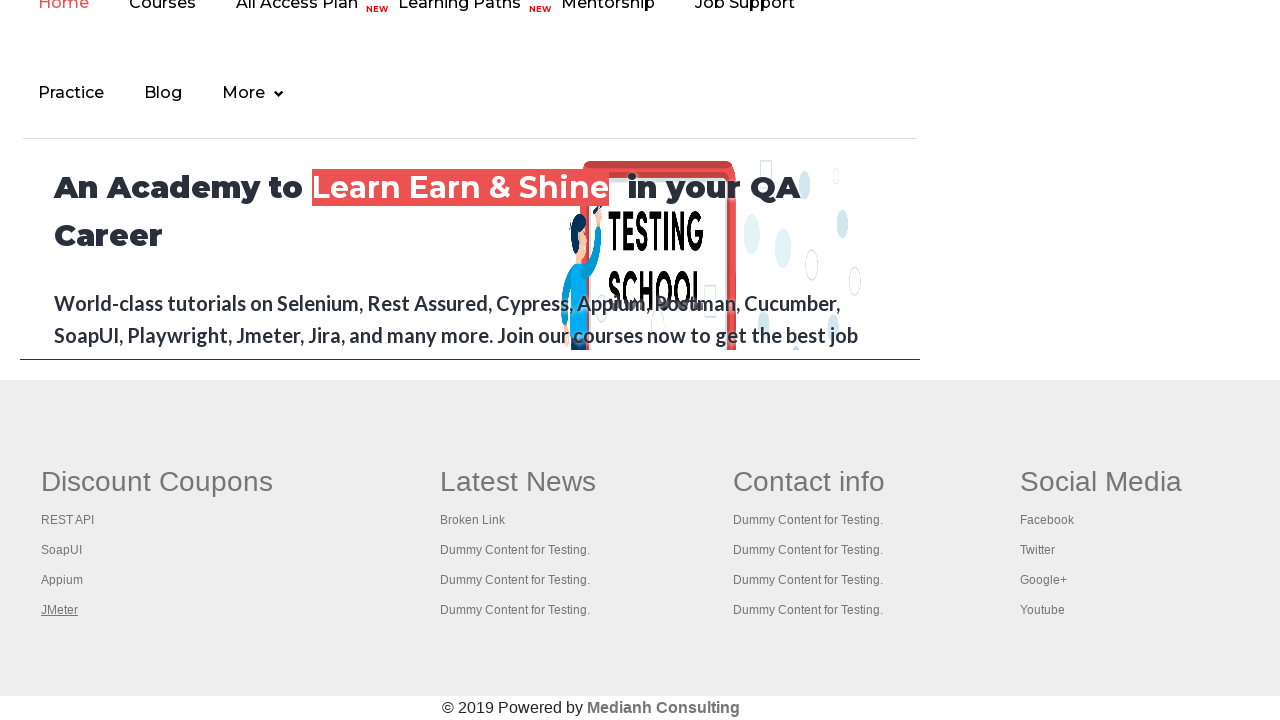